Tests mouse hover functionality by hovering over an element and clicking on the revealed "Top" link

Starting URL: https://rahulshettyacademy.com/AutomationPractice/

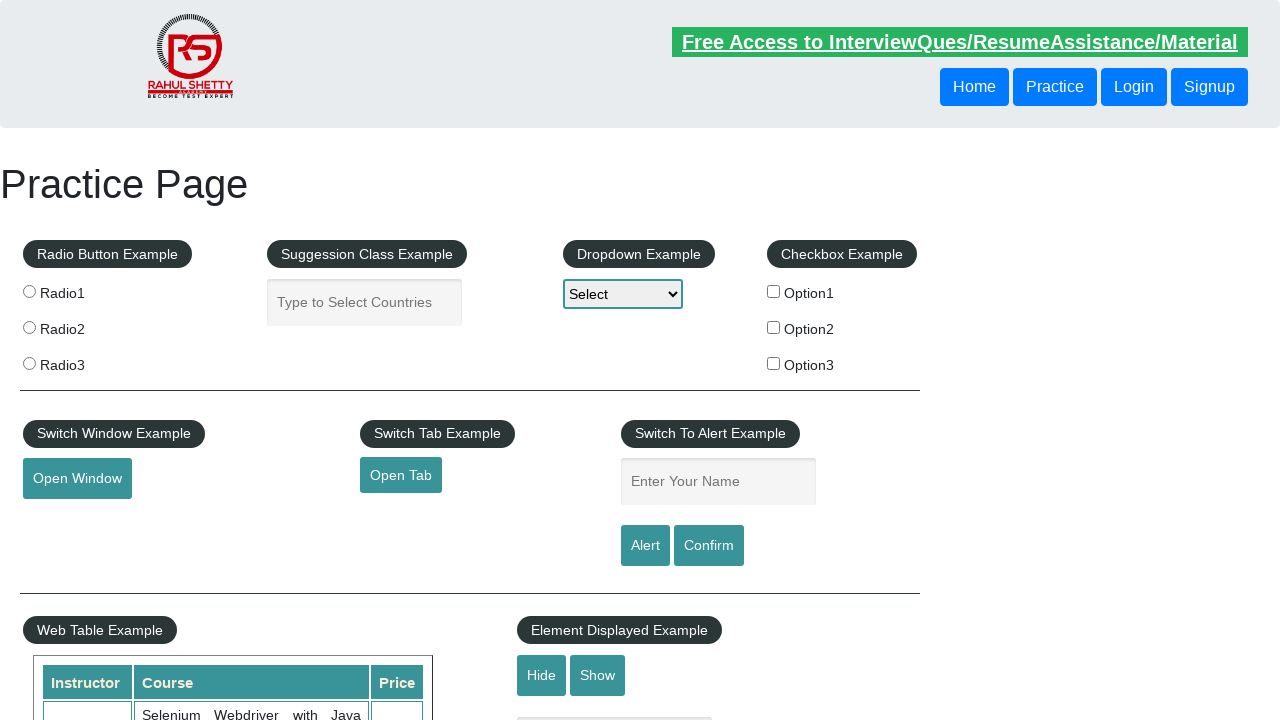

Hovered over mouse hover element at (83, 361) on #mousehover
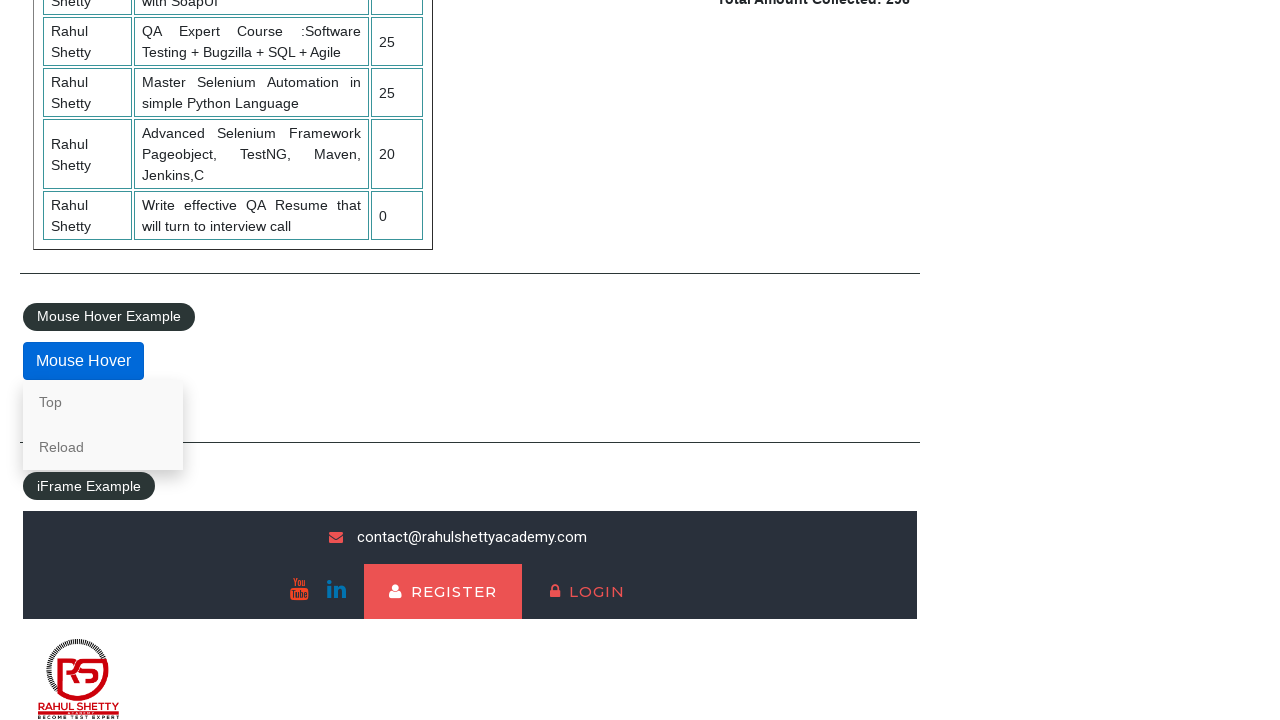

Clicked on the revealed 'Top' link at (103, 402) on internal:text="Top"i
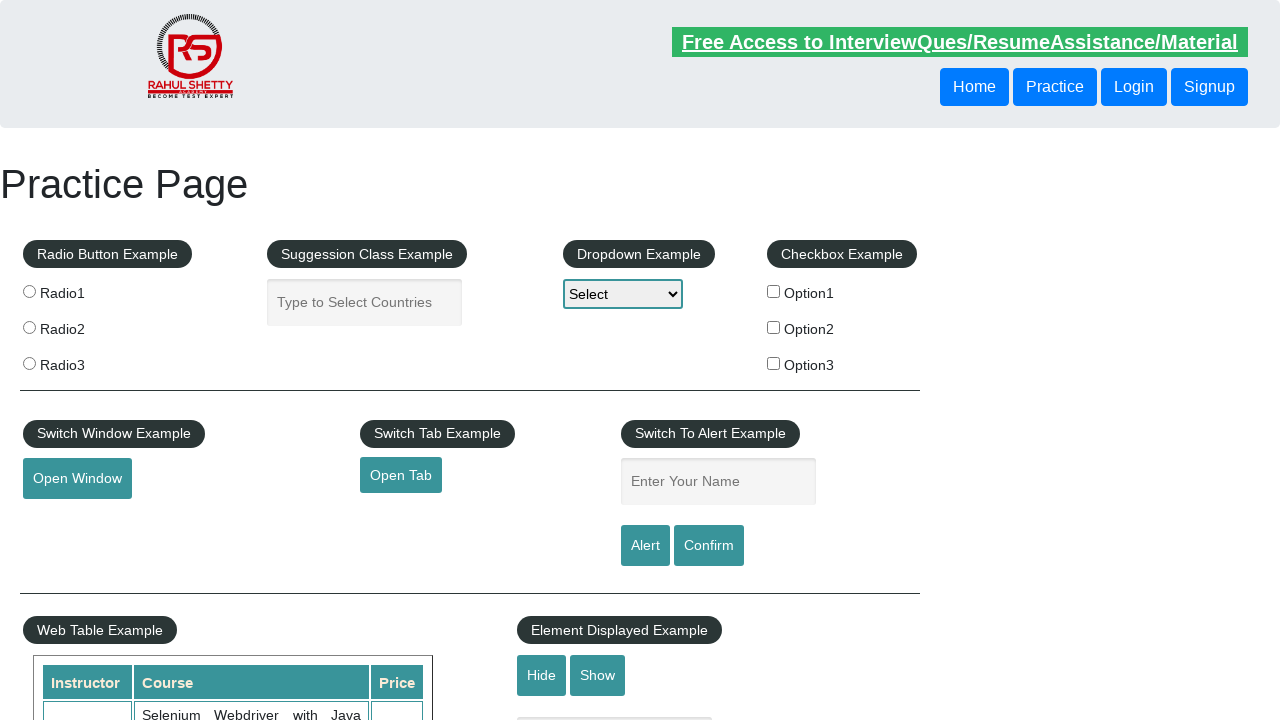

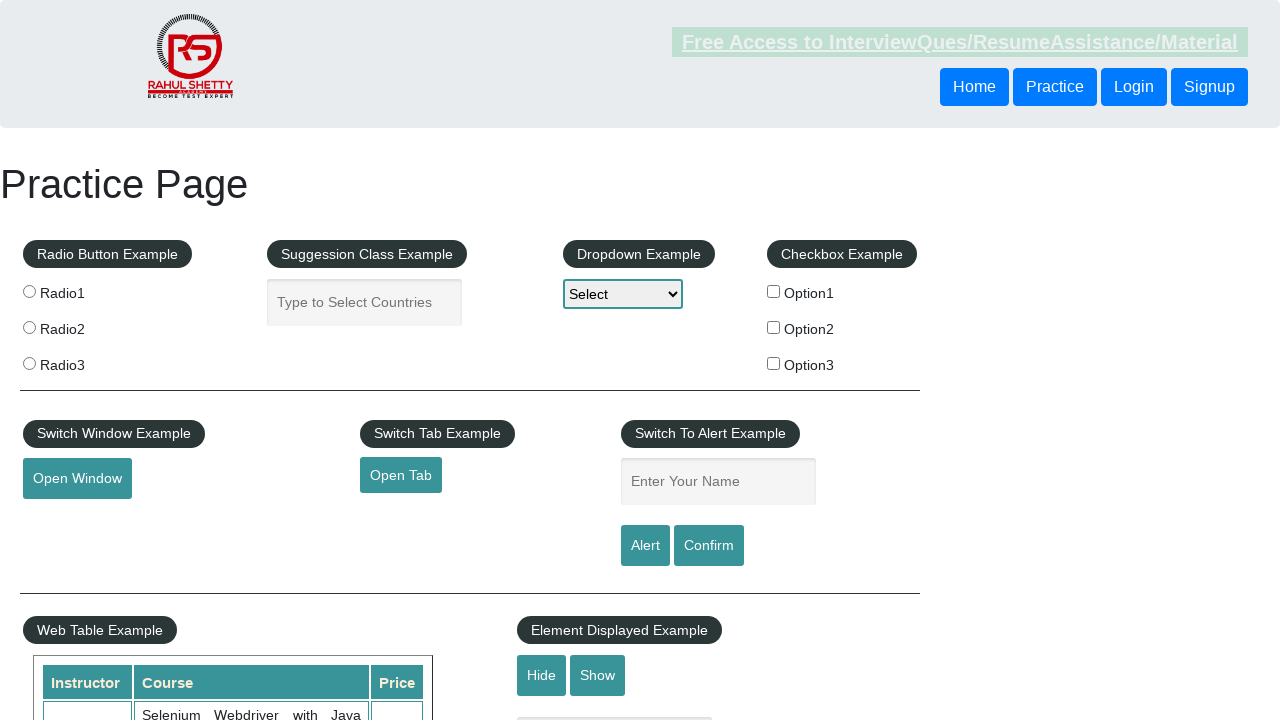